Tests form validation by submitting a text box form with an invalid email format and checking for validation errors

Starting URL: https://demoqa.com/text-box

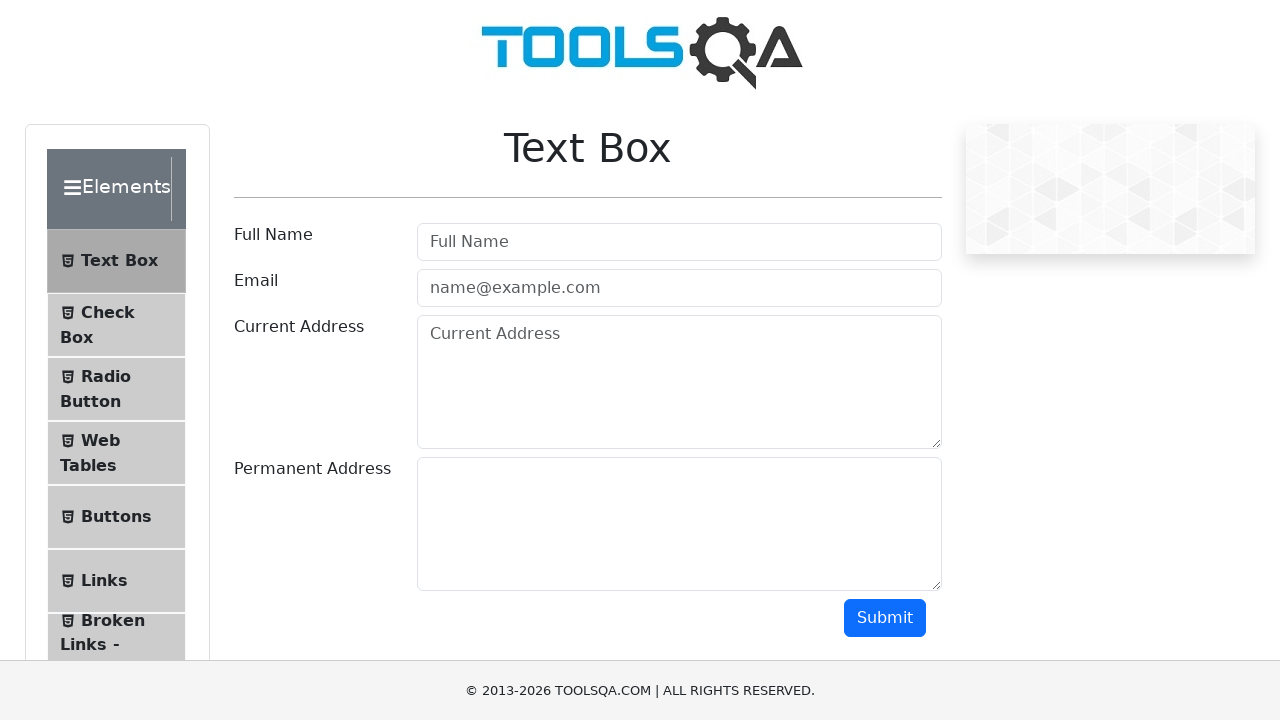

Filled userName field with 'Ali Testçi' on #userName
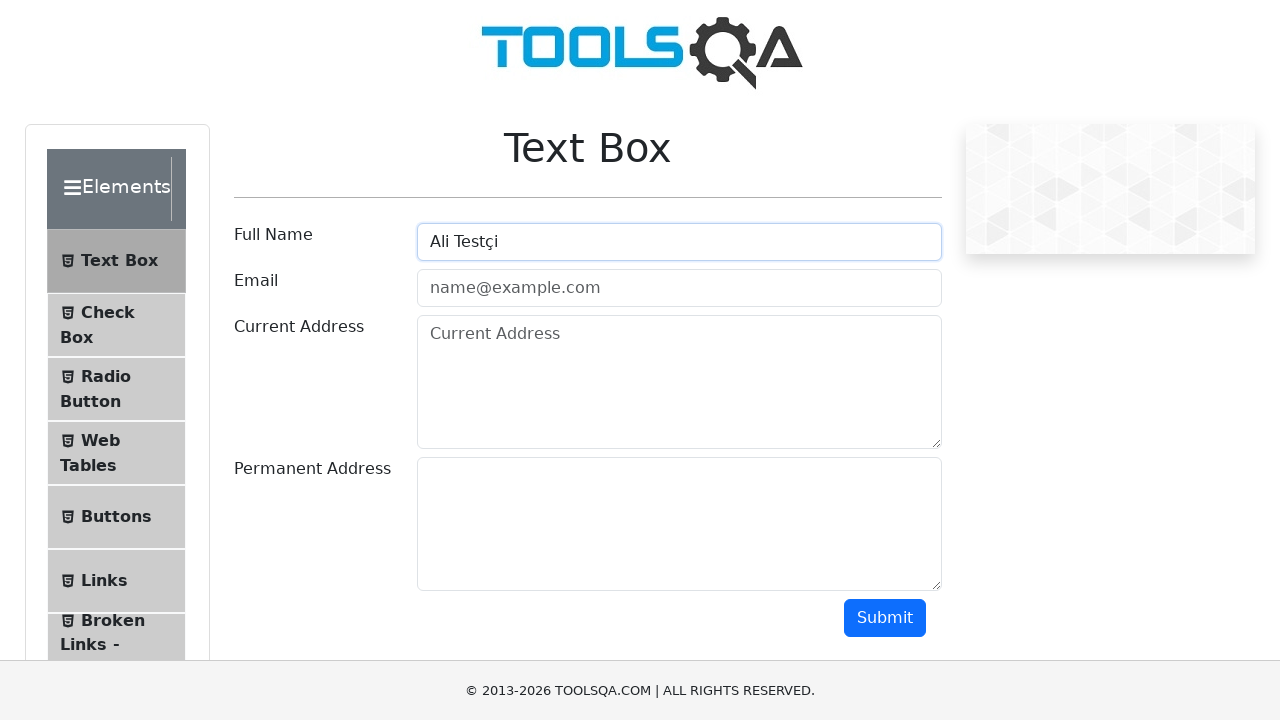

Filled userEmail field with invalid email format 'ali-example.com' (missing @) on #userEmail
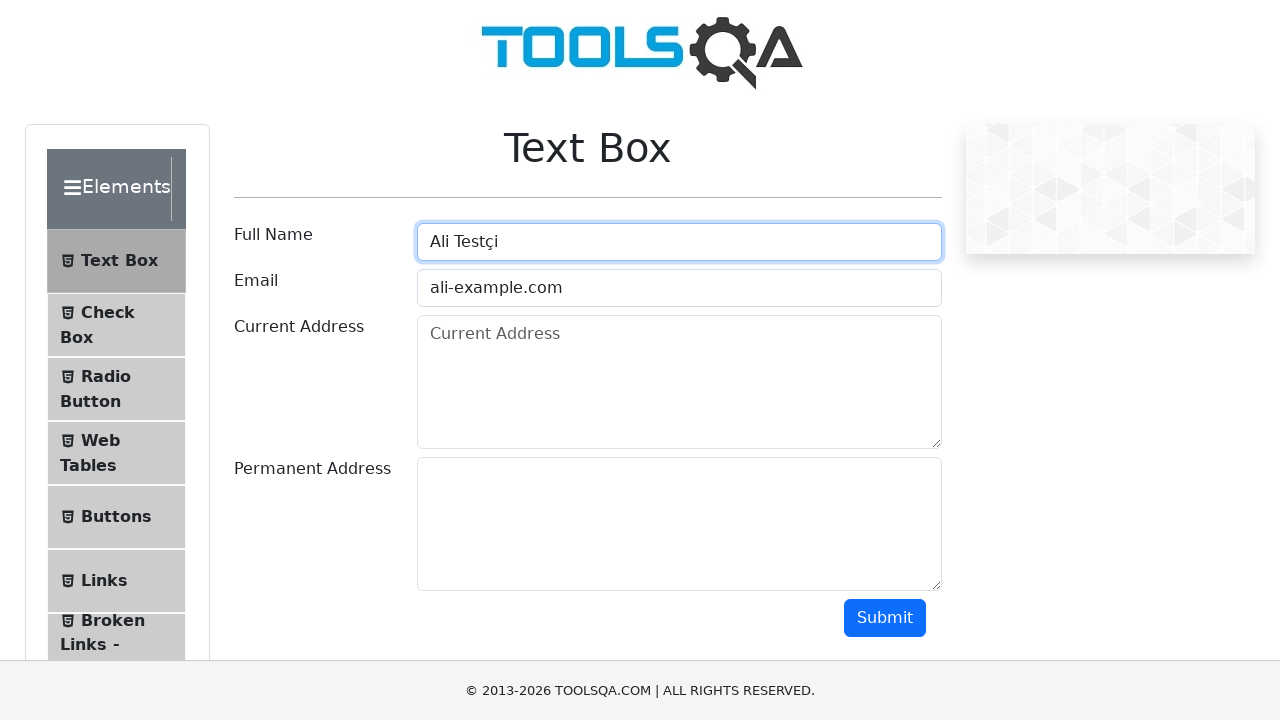

Filled currentAddress field with 'Bursa, Türkiye' on #currentAddress
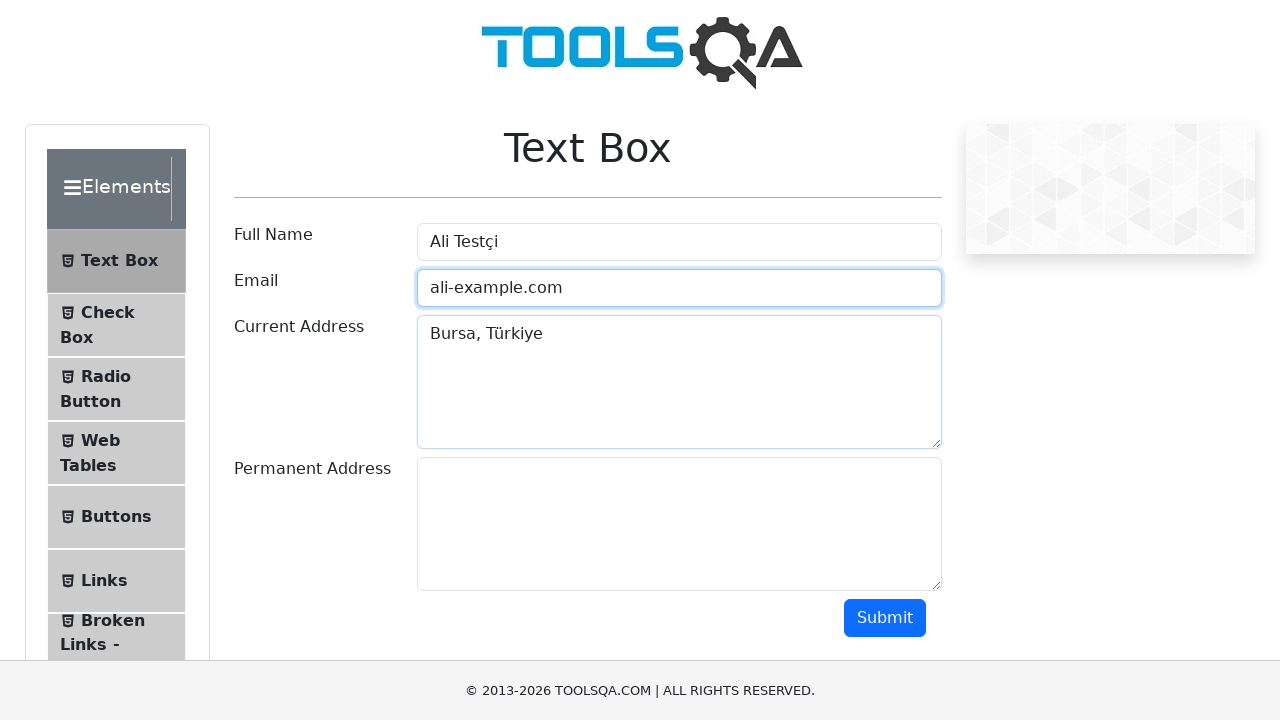

Filled permanentAddress field with 'Aynı' on #permanentAddress
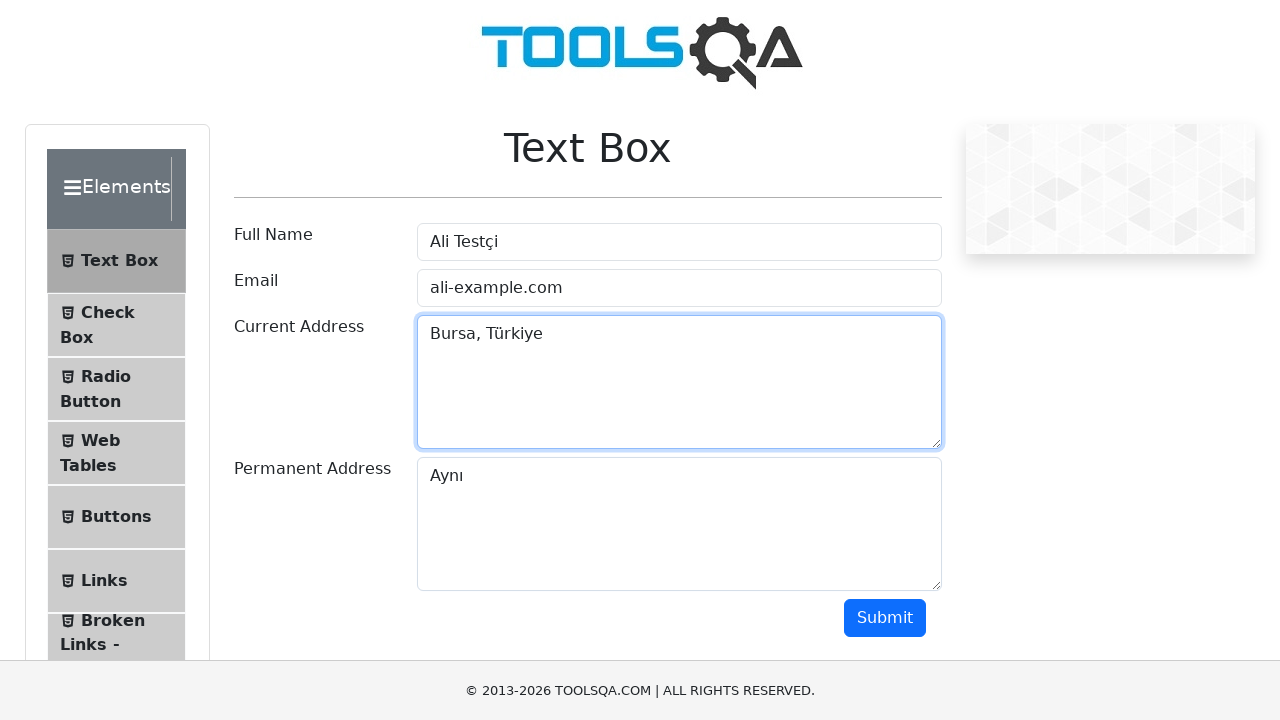

Located submit button
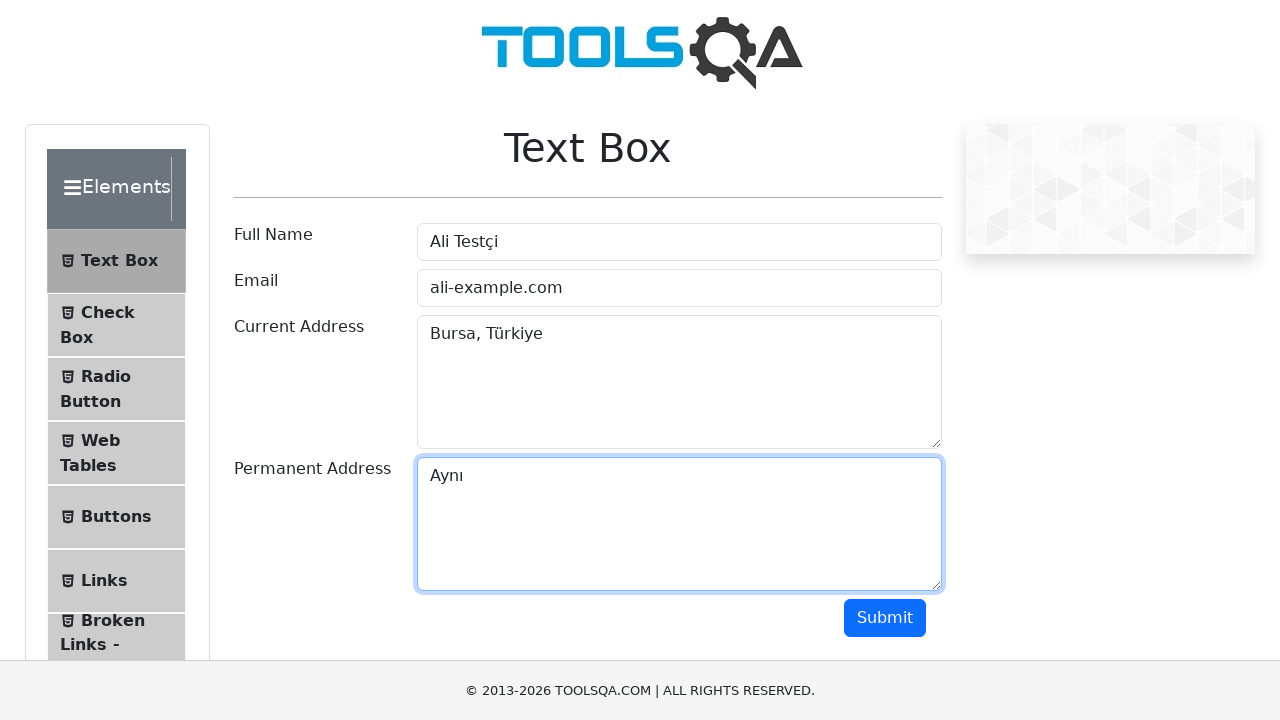

Scrolled submit button into view
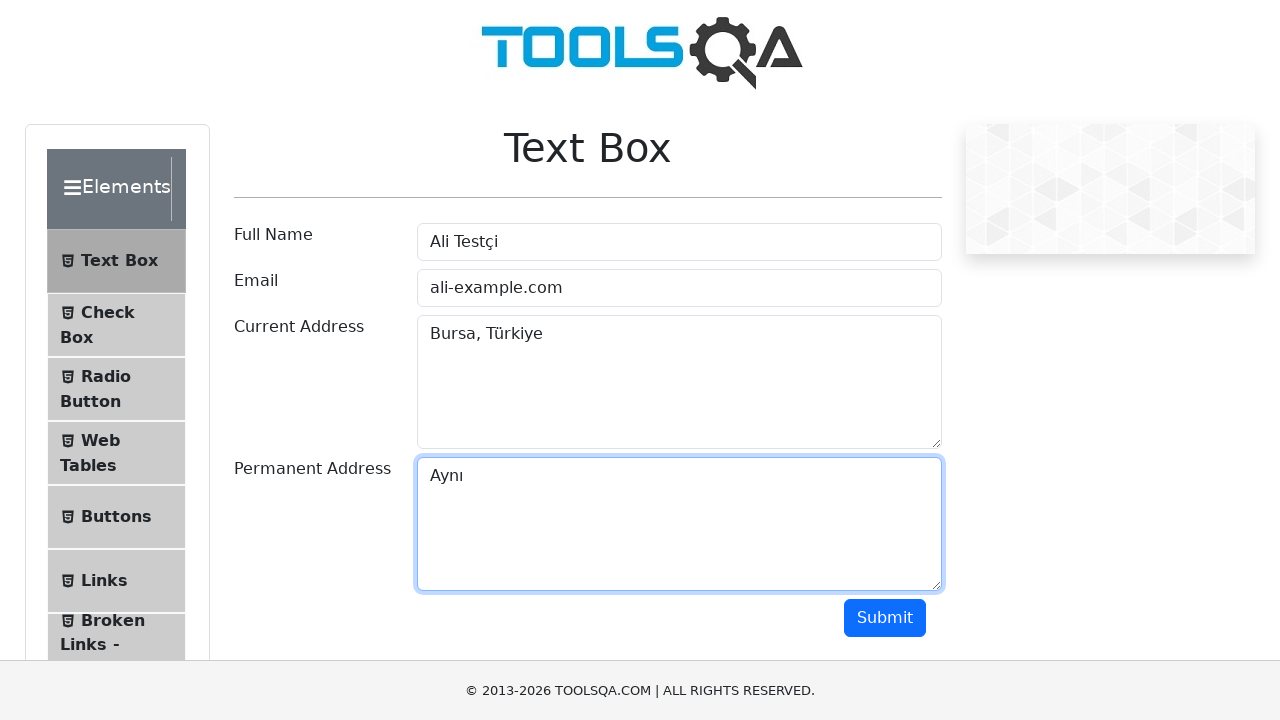

Clicked submit button to submit form with invalid email at (885, 618) on #submit
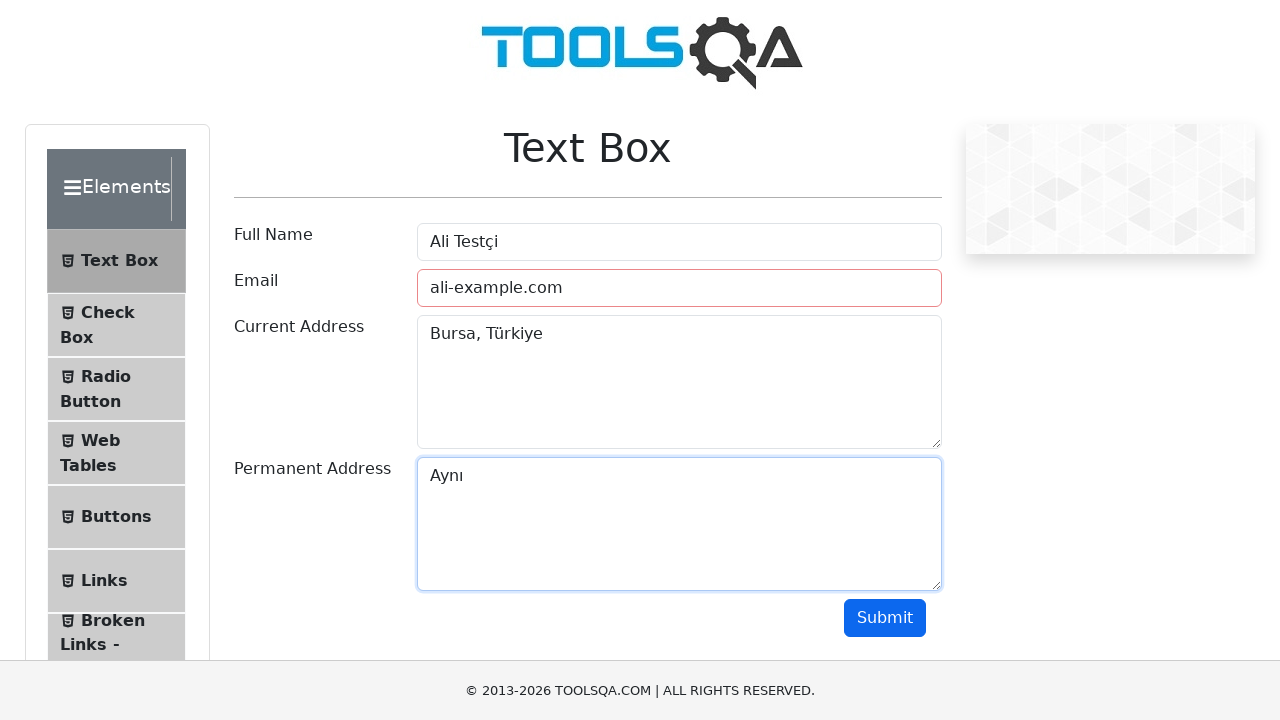

Waited 2 seconds for validation errors to trigger
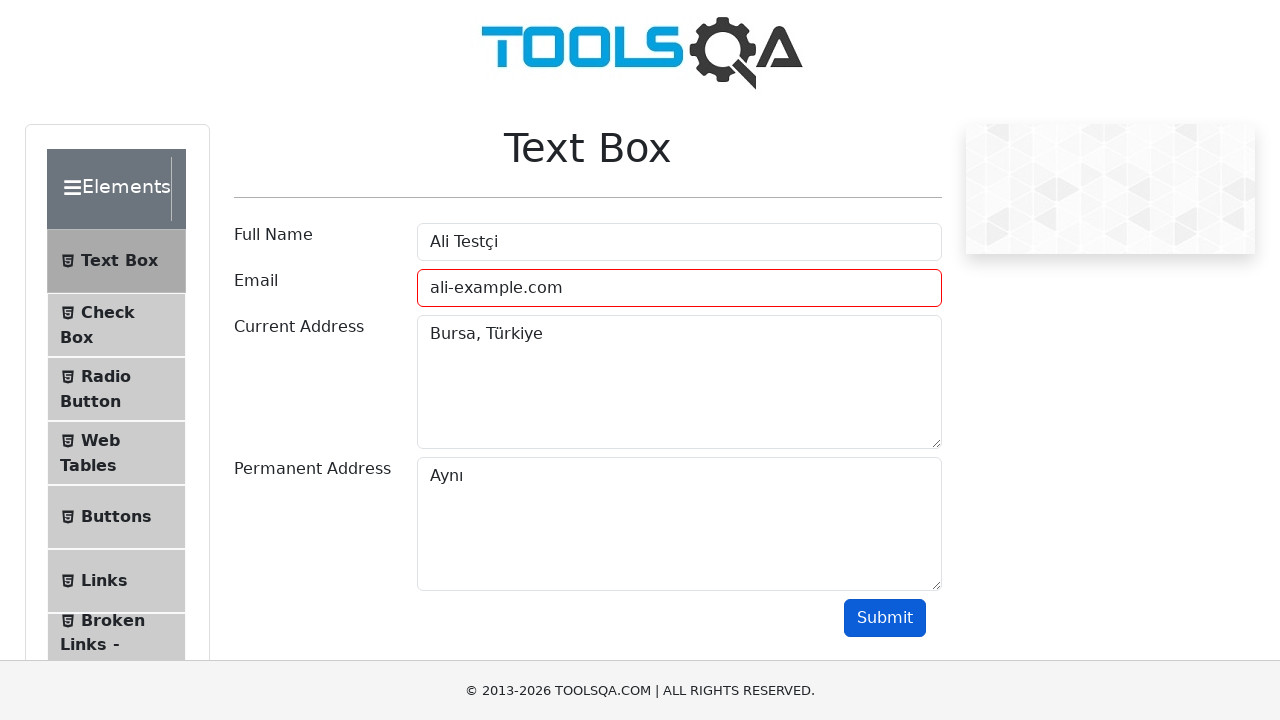

Checked for invalid input elements, found 1 invalid fields
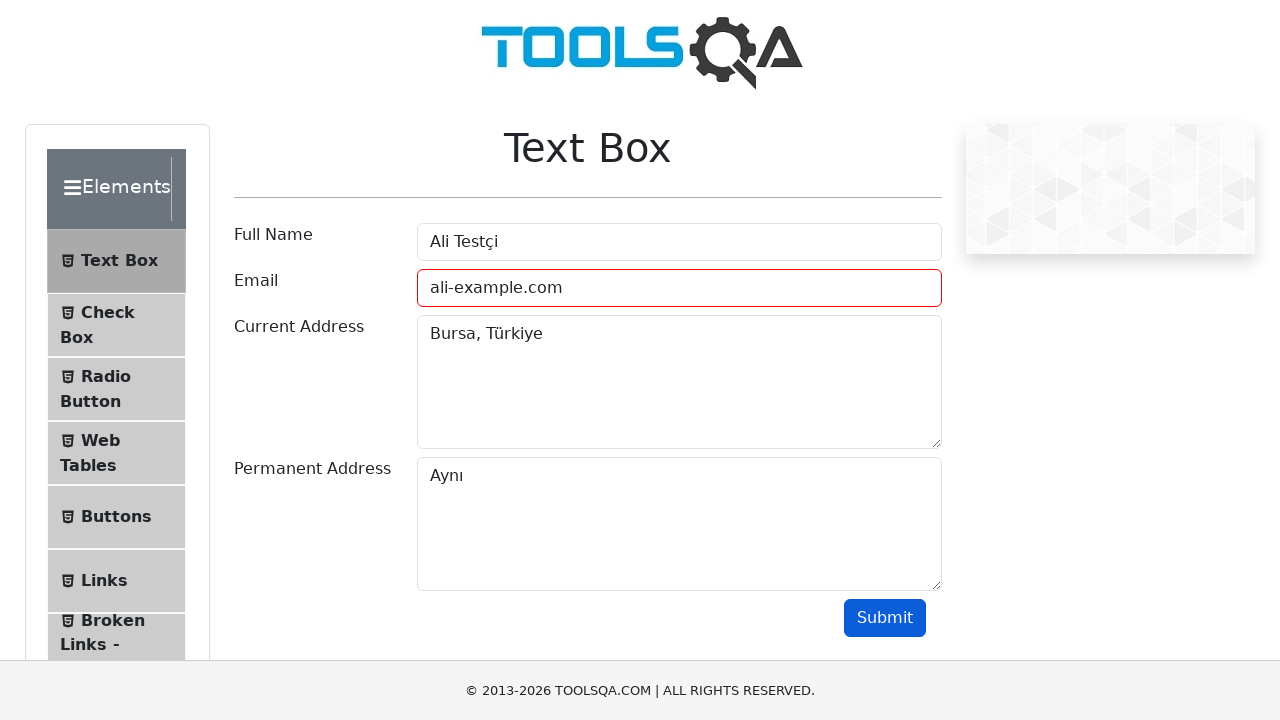

Form validation is working - invalid input detected
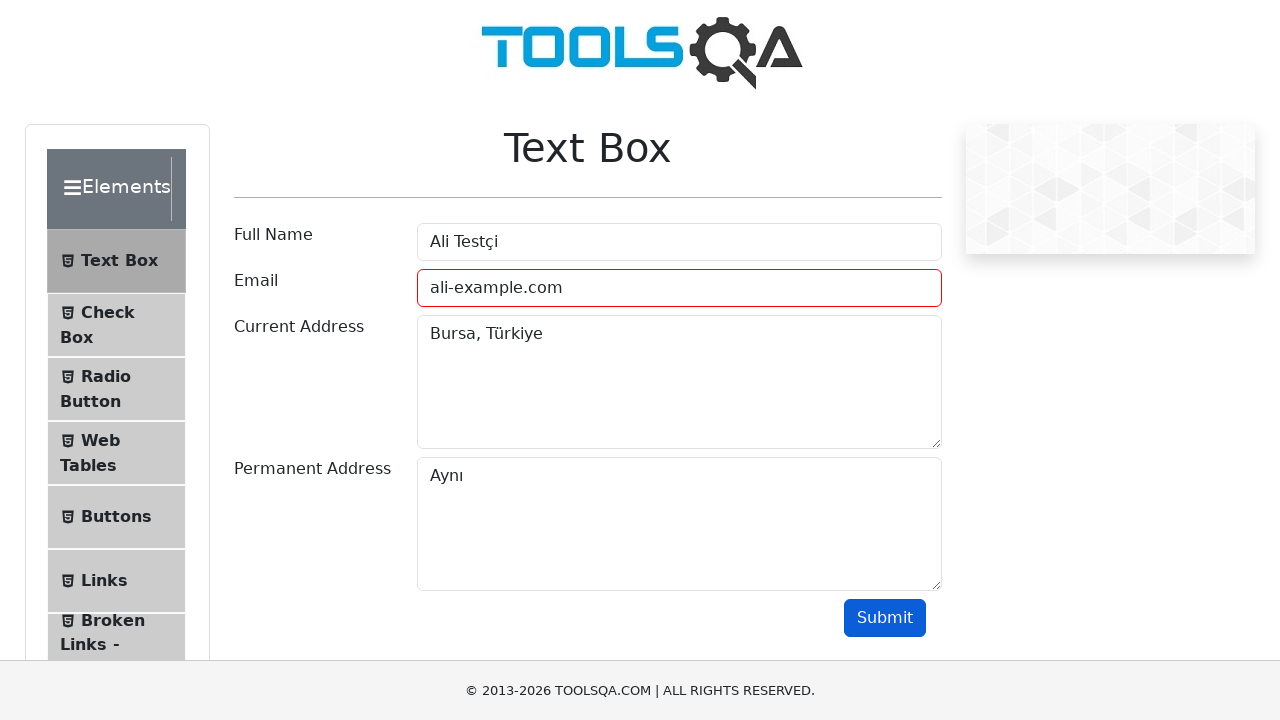

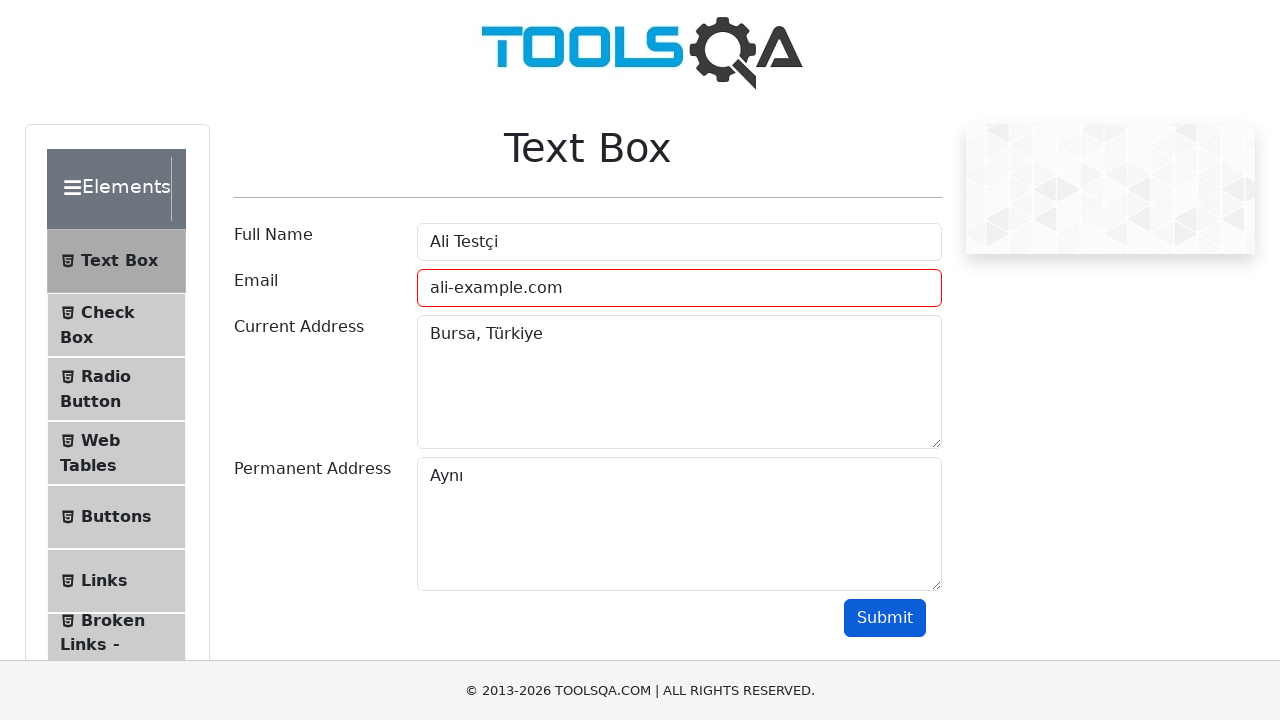